Navigates to JEPX bid curves page and sets a specific date using the calendar date picker.

Starting URL: https://www.jepx.jp/electricpower/market-data/spot/bid_curves.html

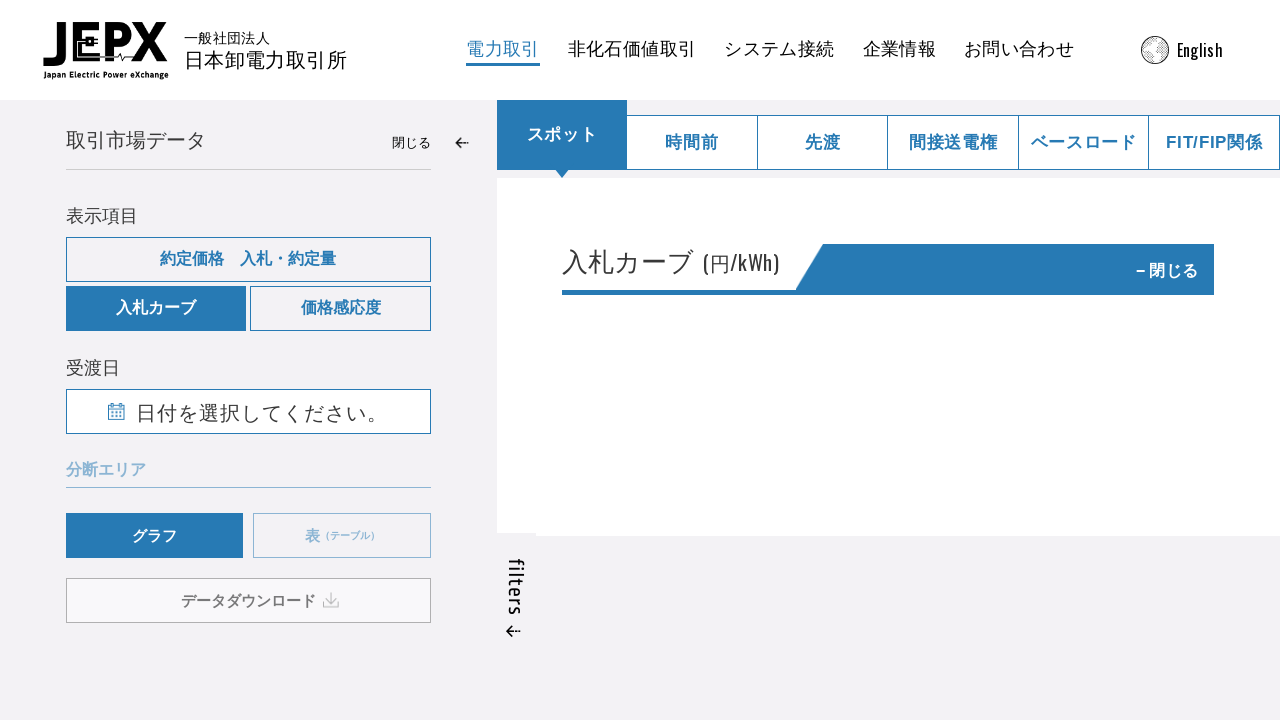

Navigated to JEPX bid curves page
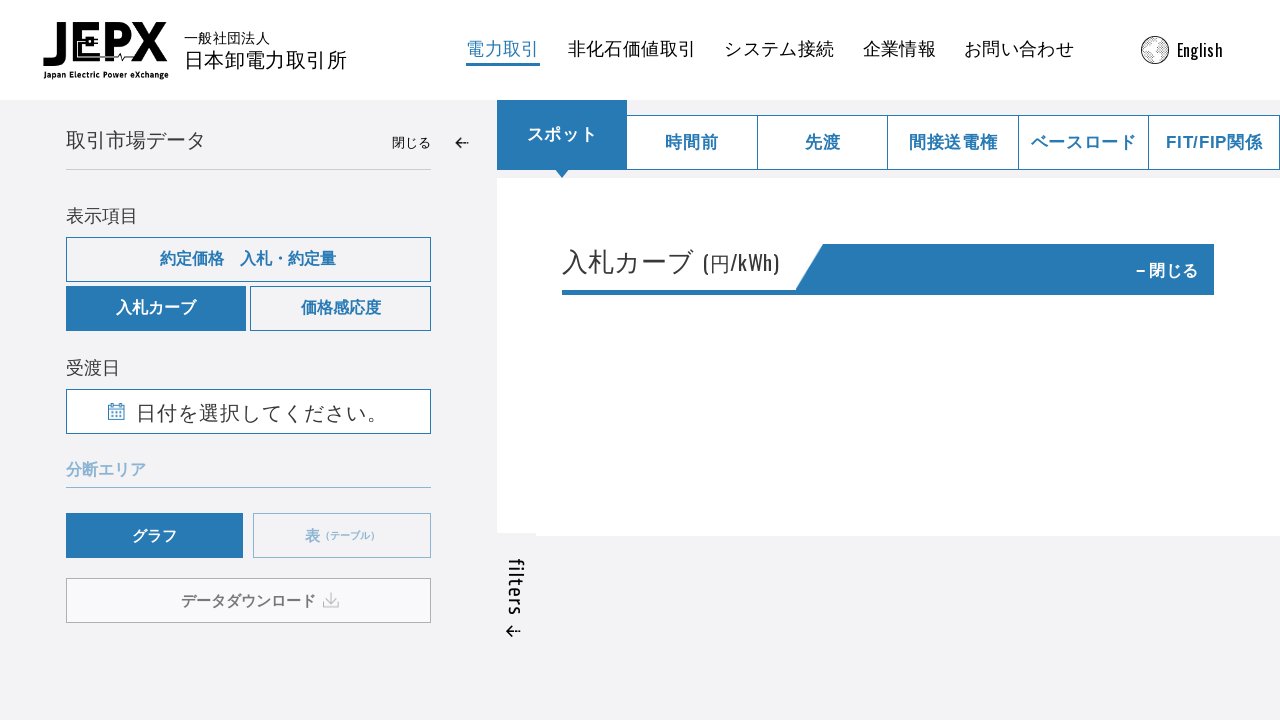

Clicked calendar button to open date picker at (248, 412) on #button--calender-show
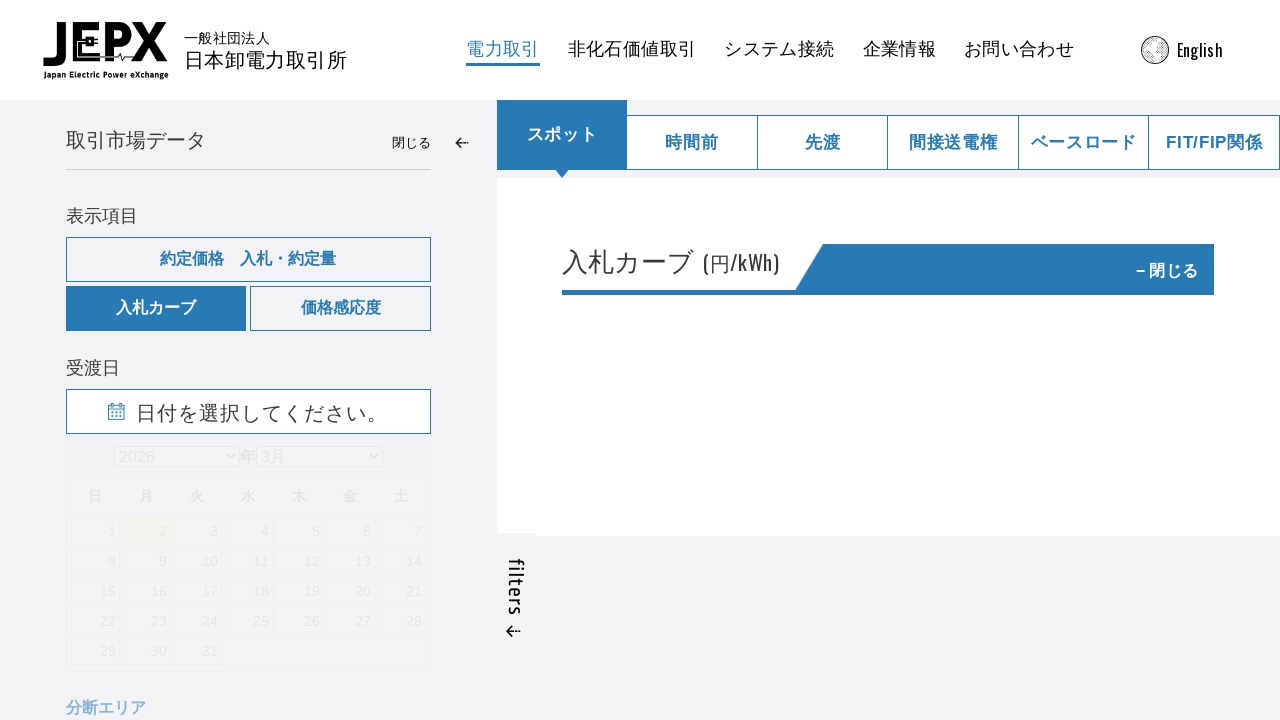

Selected year 2025 from dropdown on .ui-datepicker-year
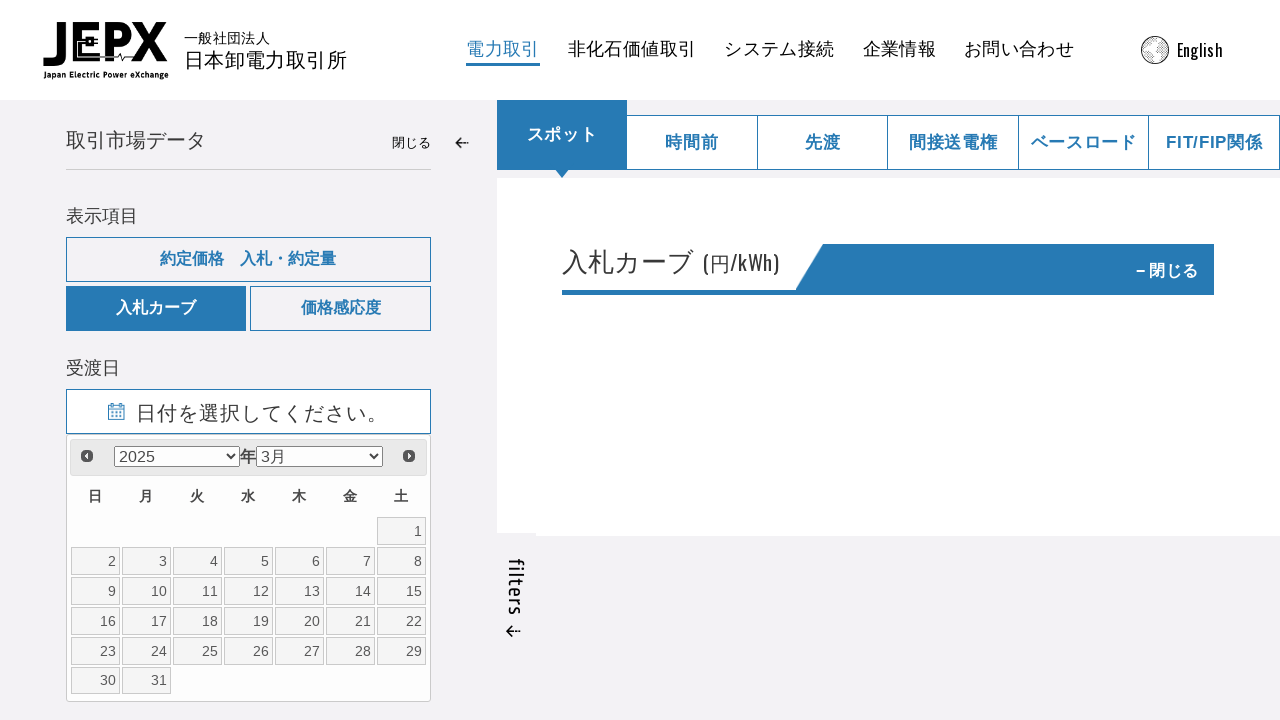

Selected month April (index 3) from dropdown on .ui-datepicker-month
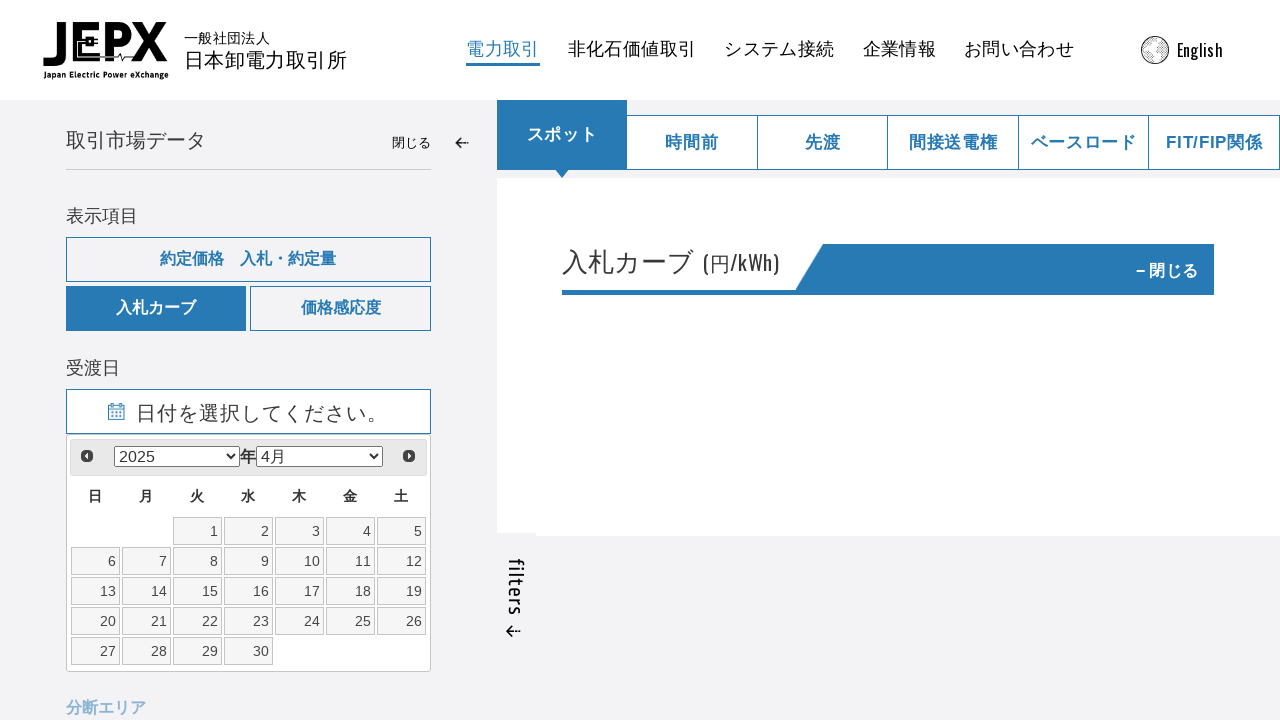

Selected day 24 from calendar at (299, 621) on a.ui-state-default[data-date='24']
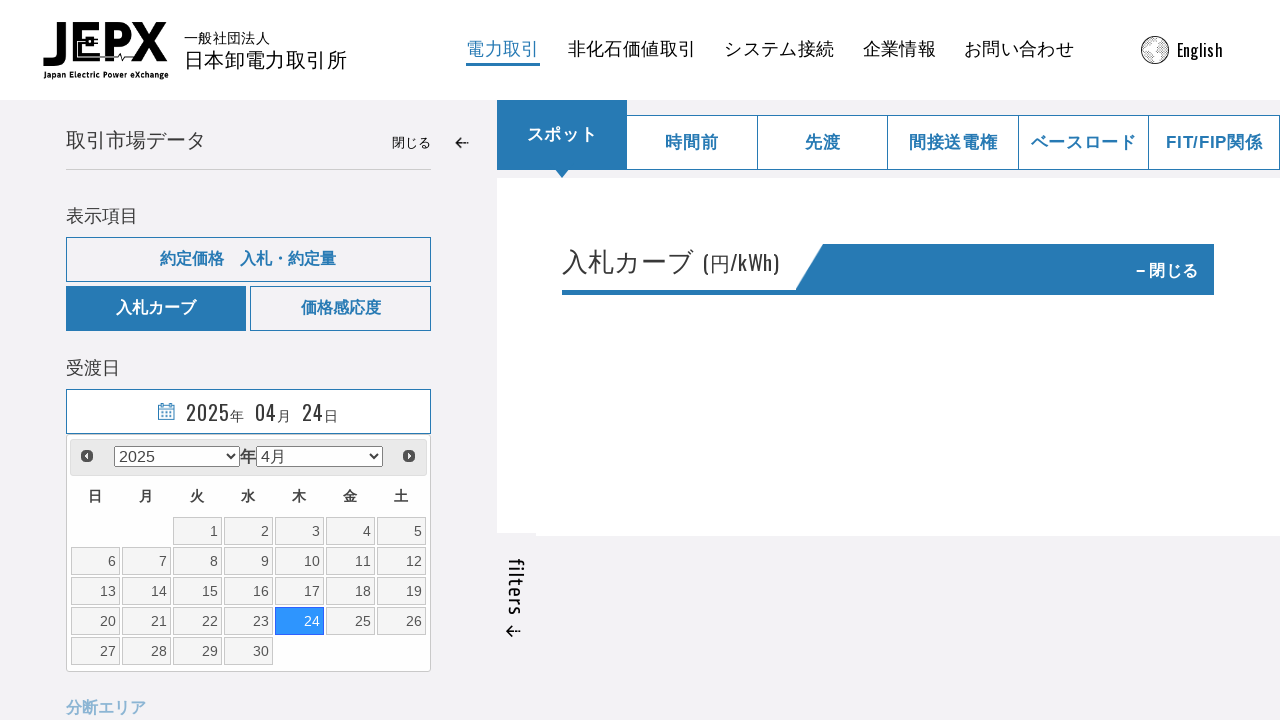

Waited 3 seconds for page to update with selected date
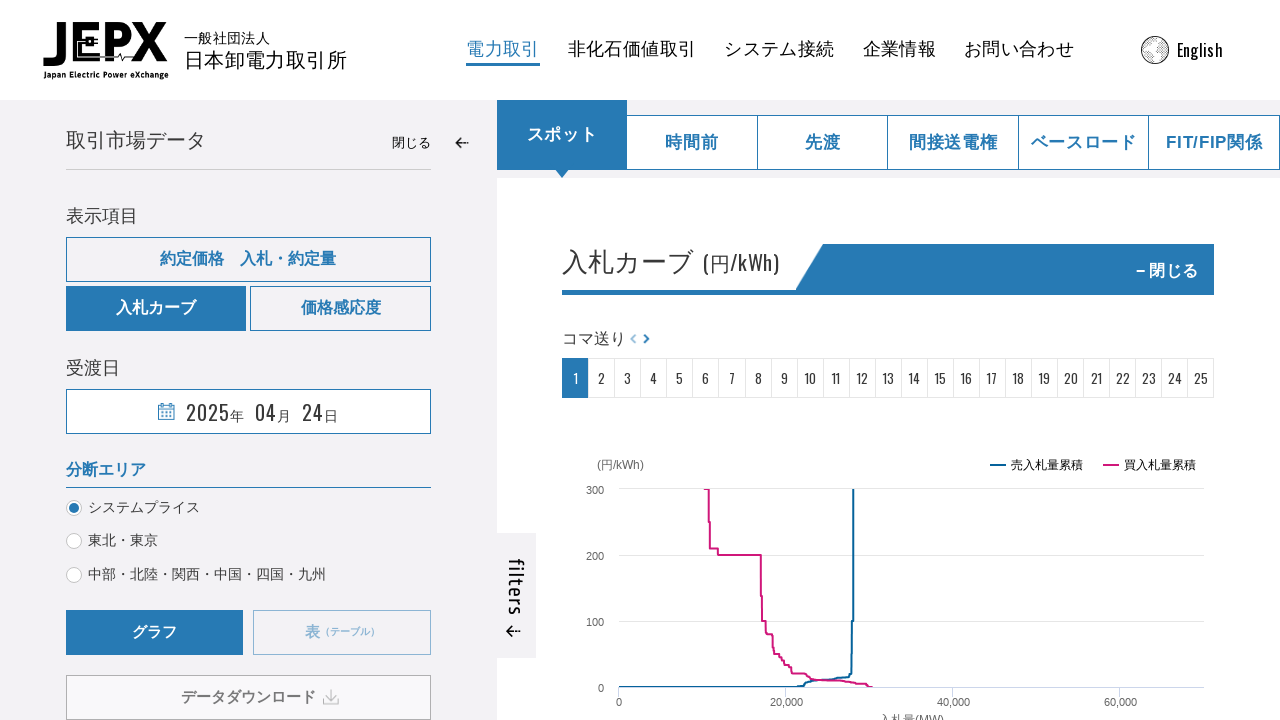

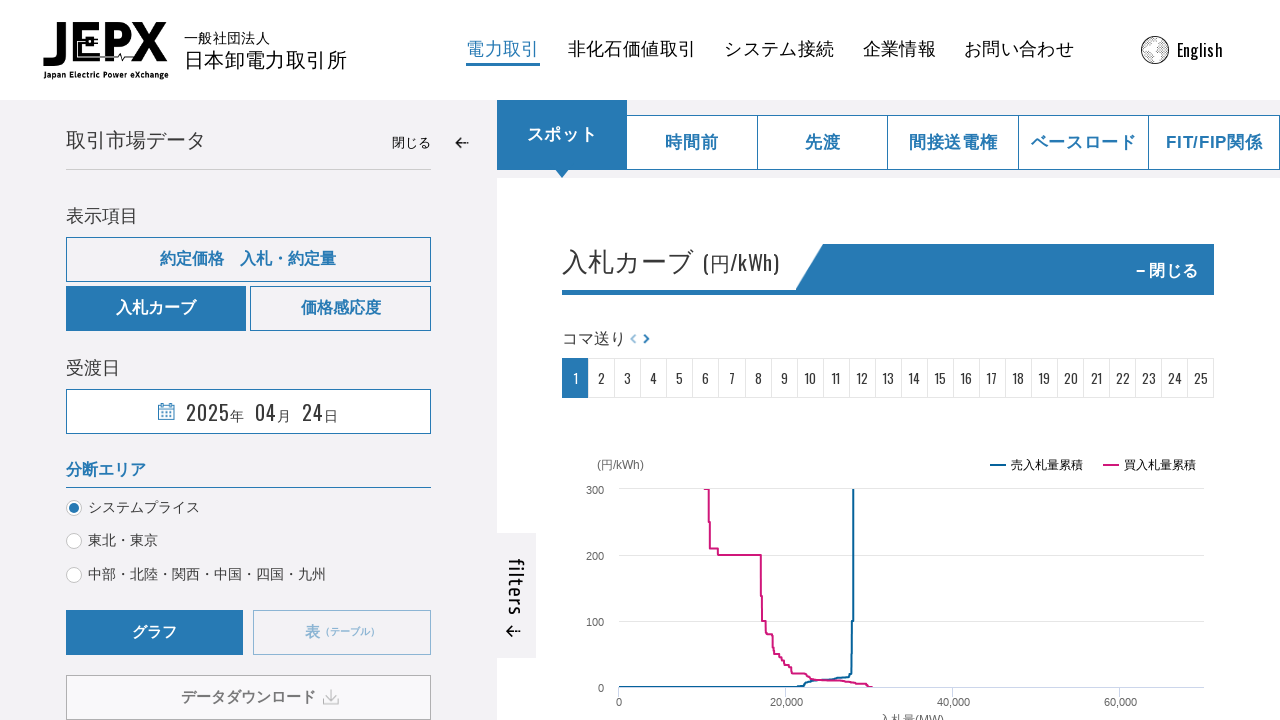